Tests an e-commerce vegetable shopping flow by searching for products containing "ber", adding them to cart, proceeding to checkout, applying a promo code, and verifying the discount and total amounts are calculated correctly.

Starting URL: https://rahulshettyacademy.com/seleniumPractise/

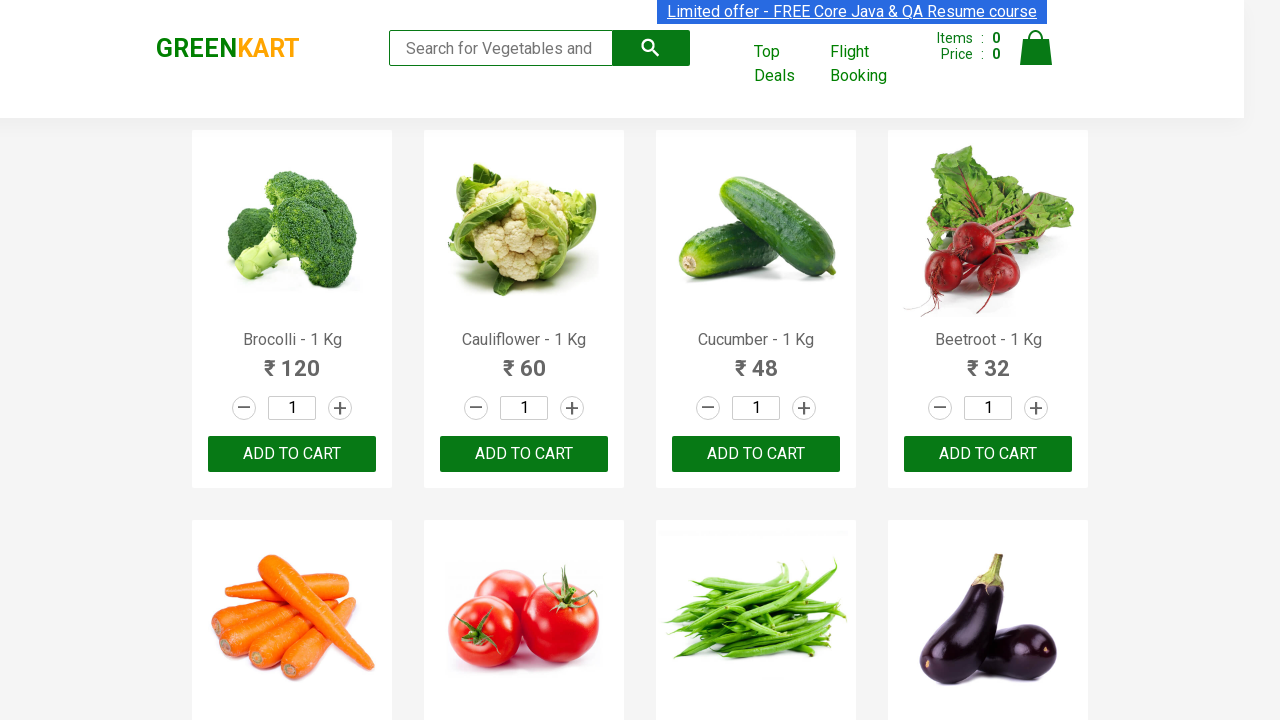

Filled search field with 'ber' to find products on input.search-keyword
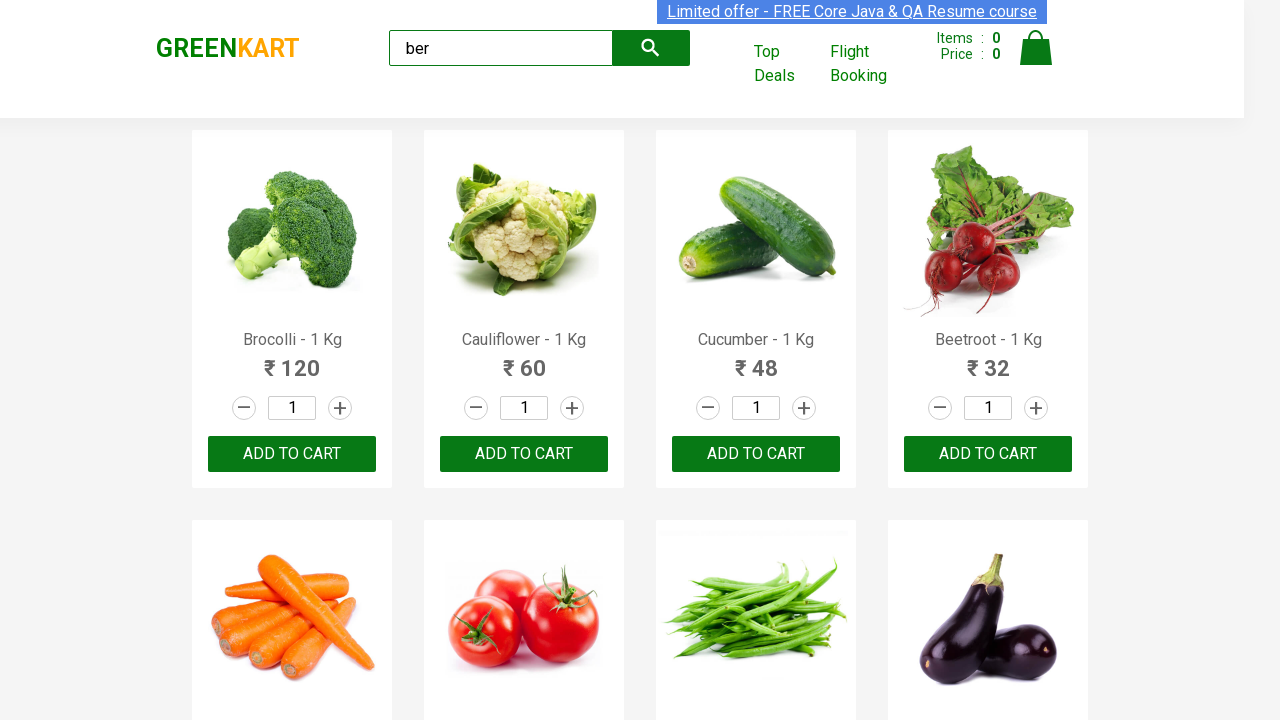

Waited for search results to load
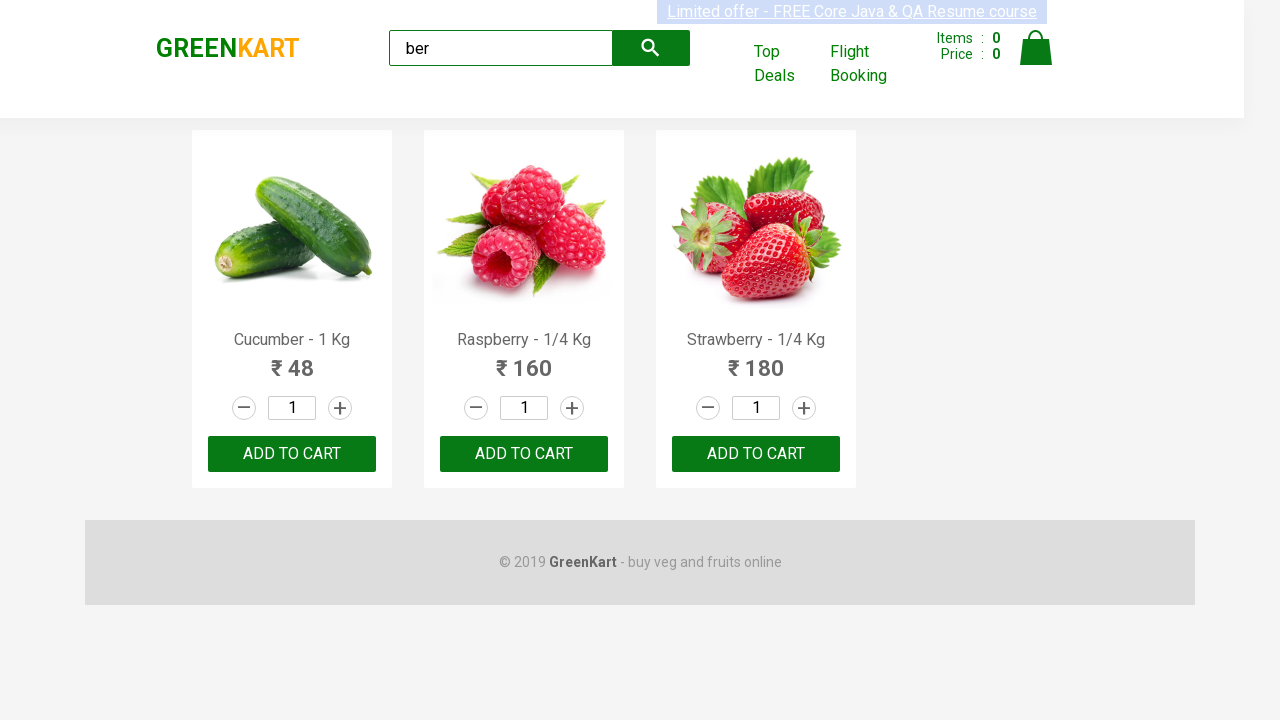

Found 3 products matching 'ber'
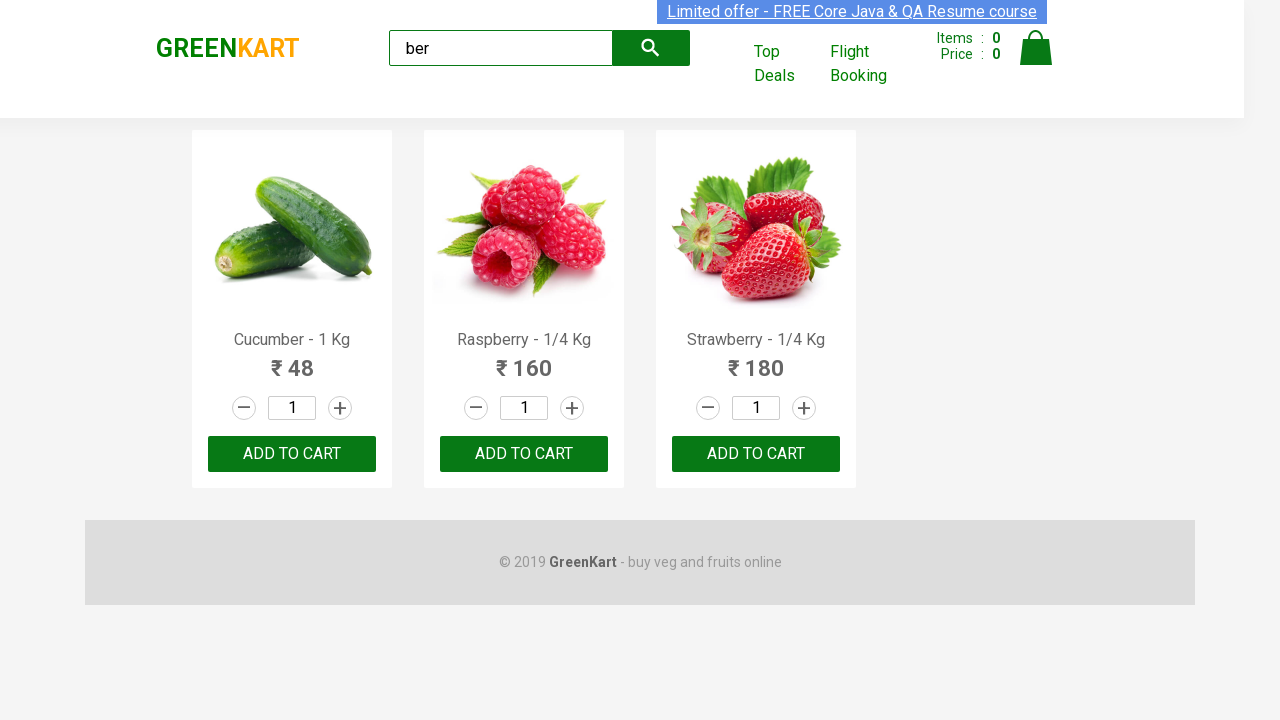

Added product 1 to cart at (292, 454) on xpath=//div[@class='product-action']/button >> nth=0
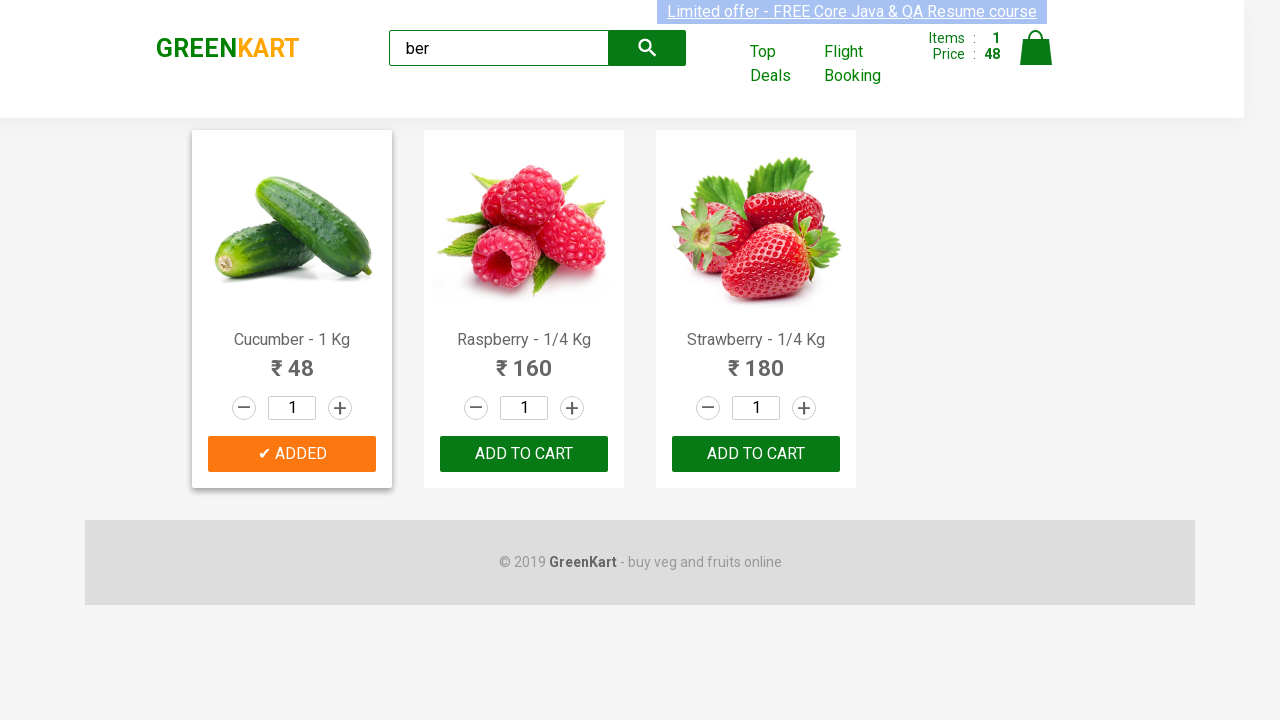

Added product 2 to cart at (524, 454) on xpath=//div[@class='product-action']/button >> nth=1
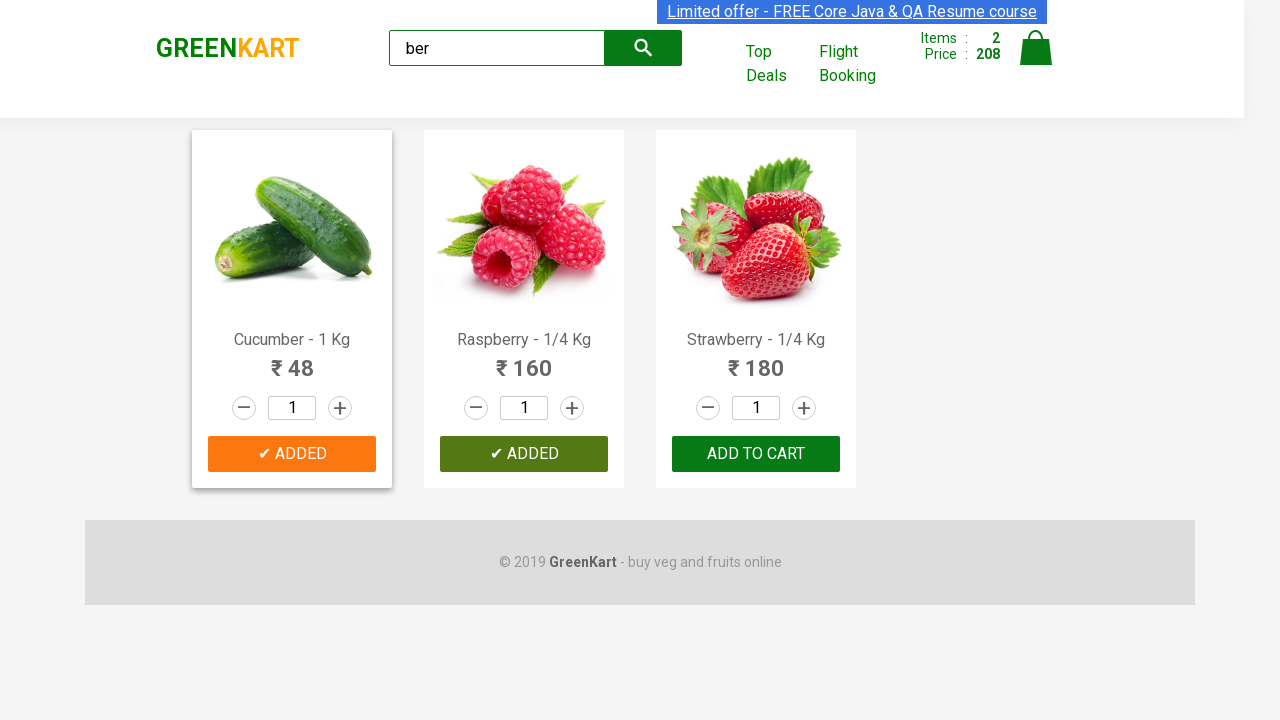

Added product 3 to cart at (756, 454) on xpath=//div[@class='product-action']/button >> nth=2
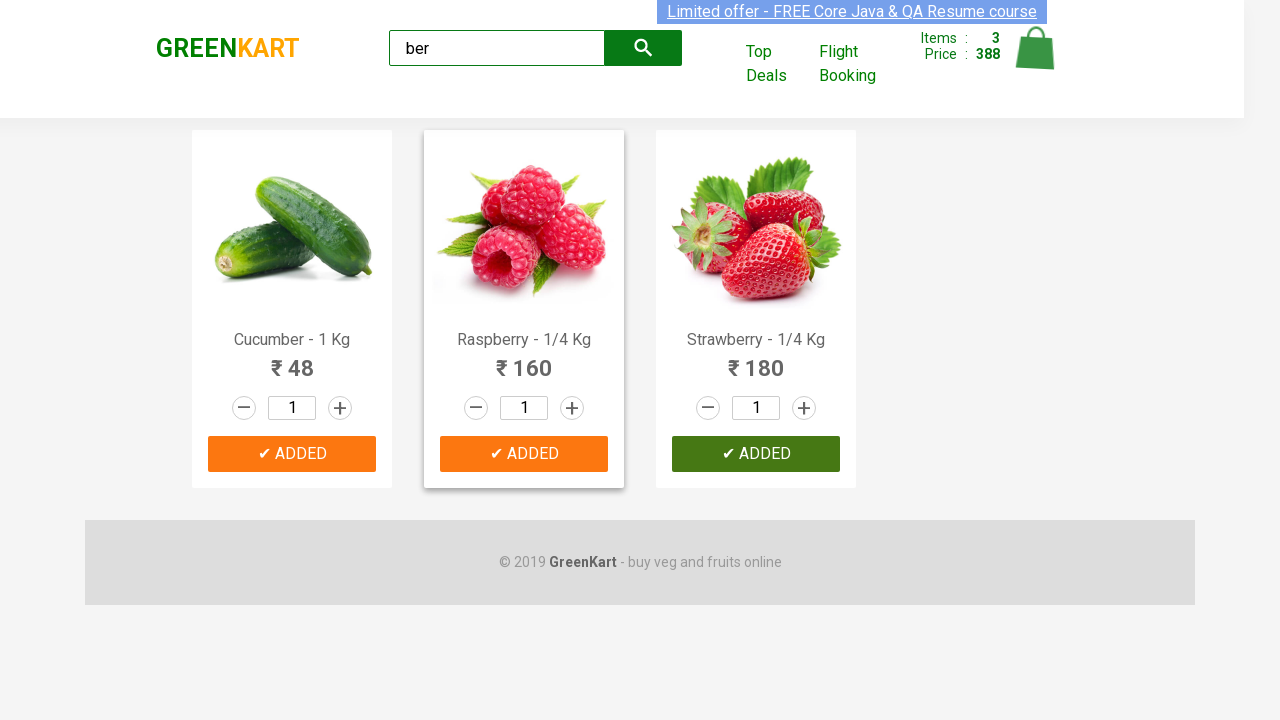

Clicked on cart icon to view shopping cart at (1036, 48) on img[alt='Cart']
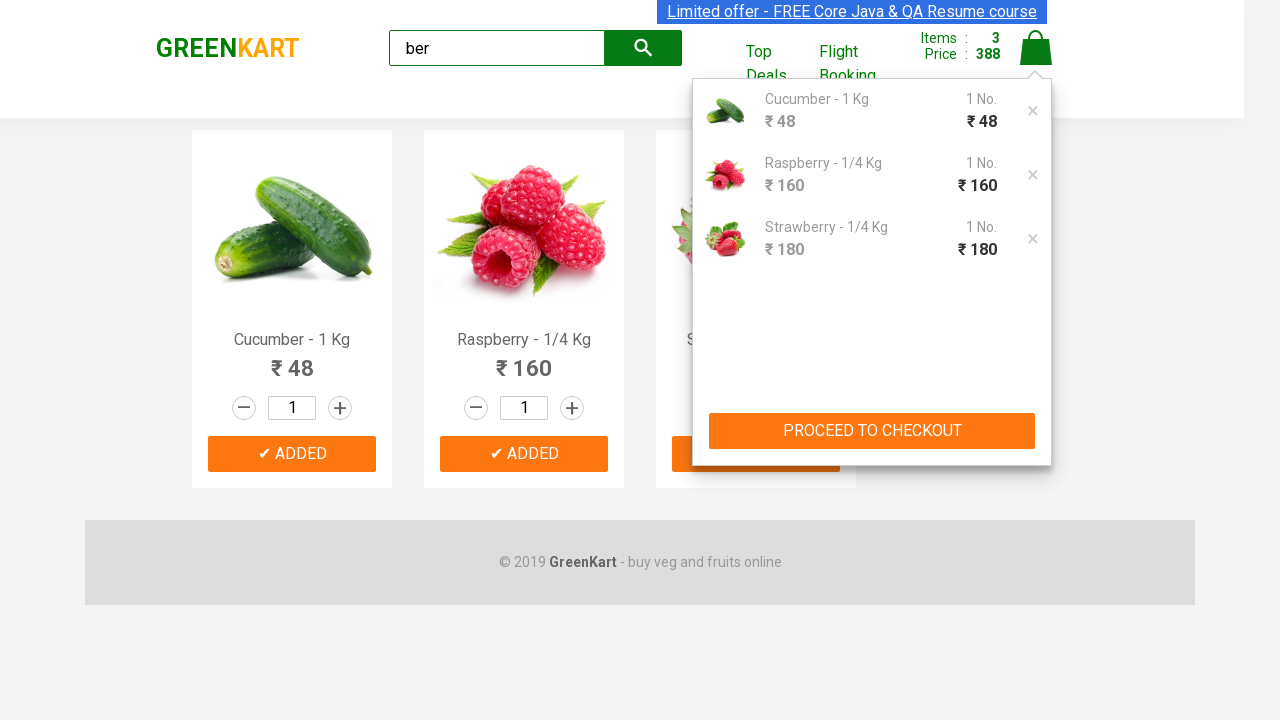

Clicked PROCEED TO CHECKOUT button at (872, 431) on xpath=//button[text()='PROCEED TO CHECKOUT']
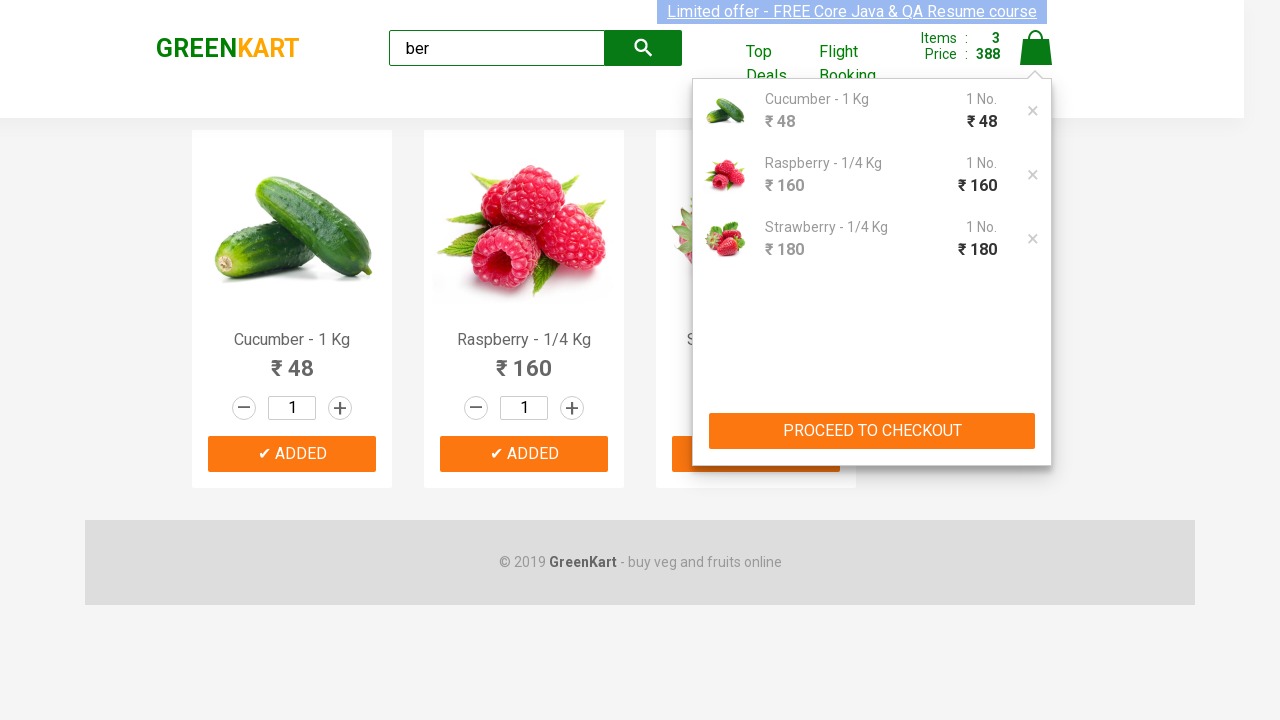

Promo code input field became visible
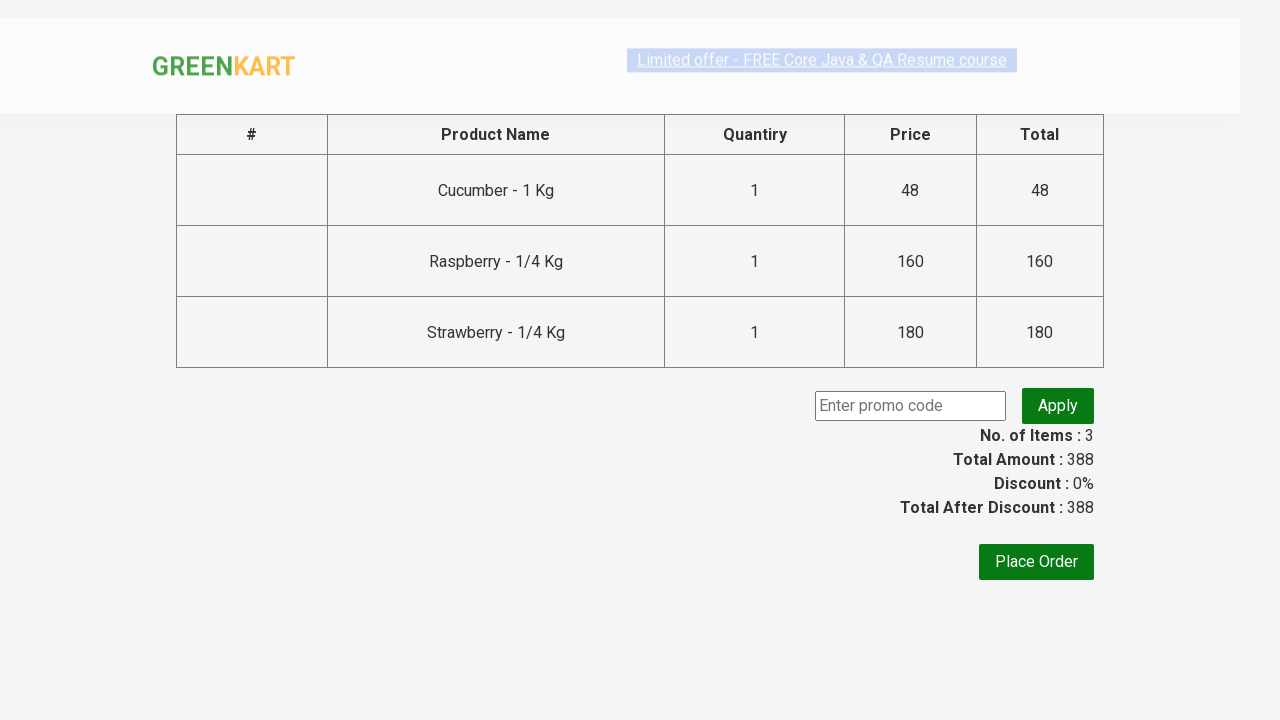

Entered promo code 'rahulshettyacademy' on .promoCode
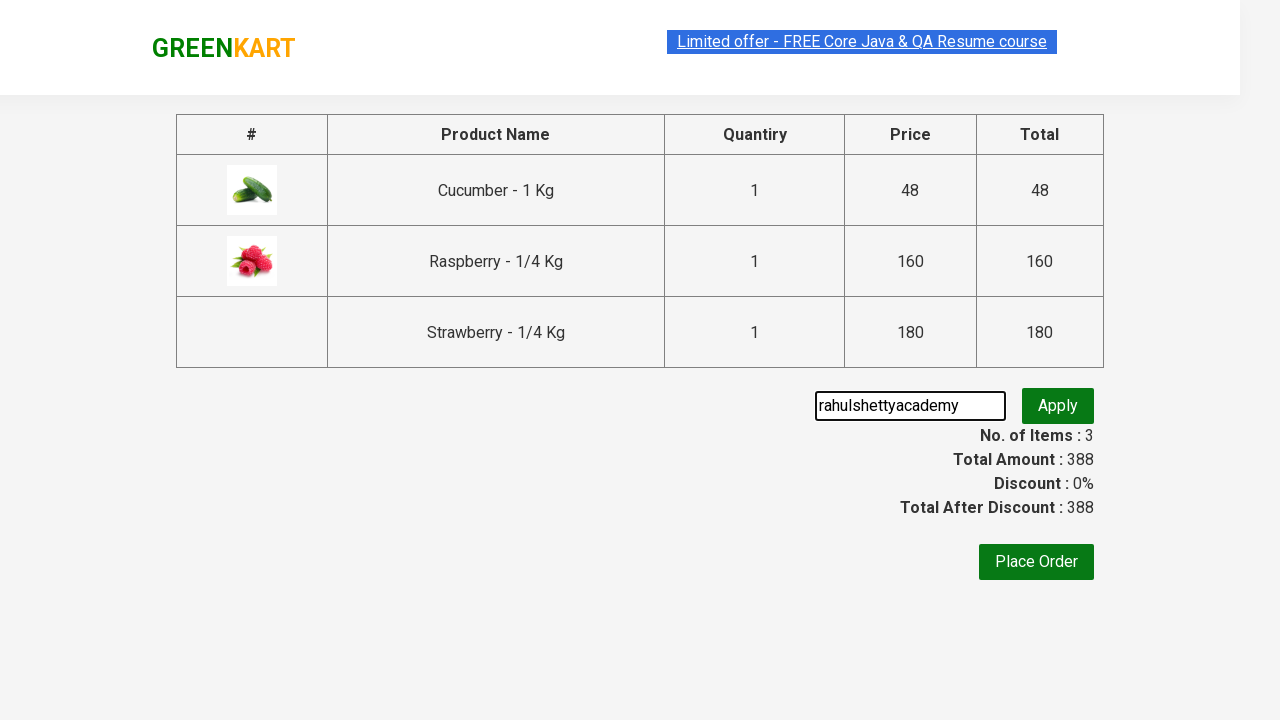

Clicked apply promo button at (1058, 406) on .promoBtn
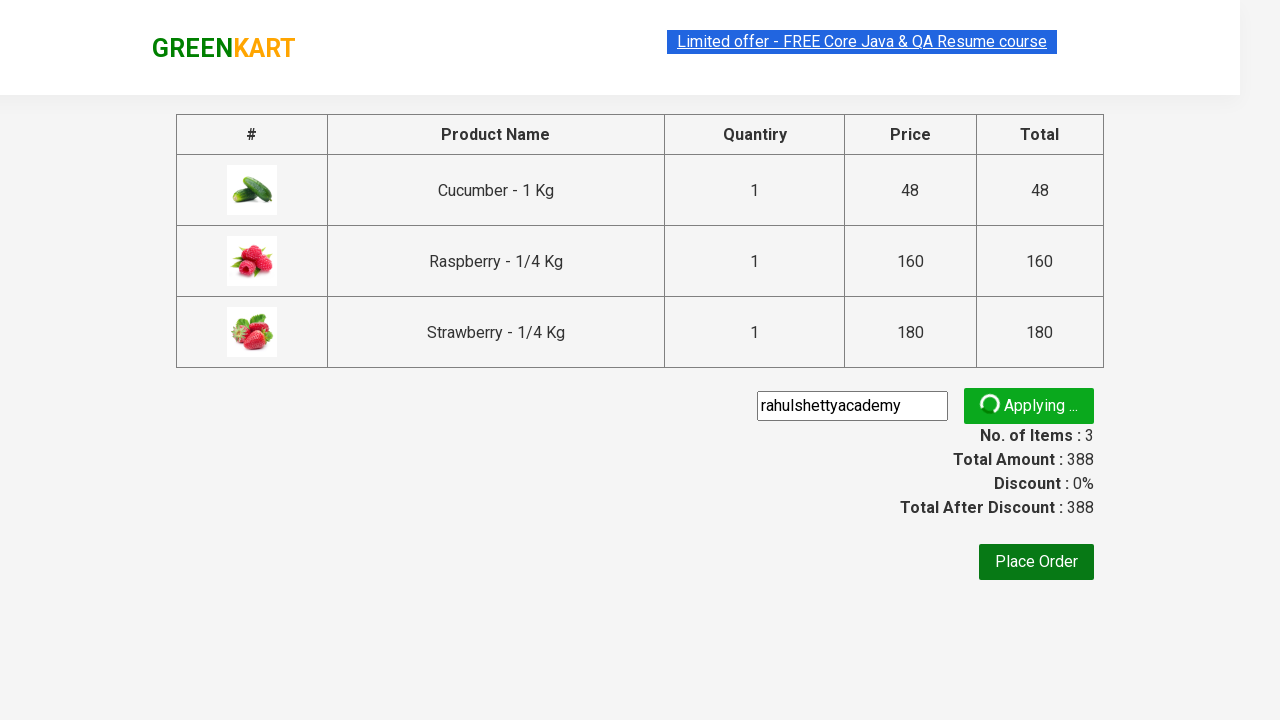

Promo discount confirmation appeared
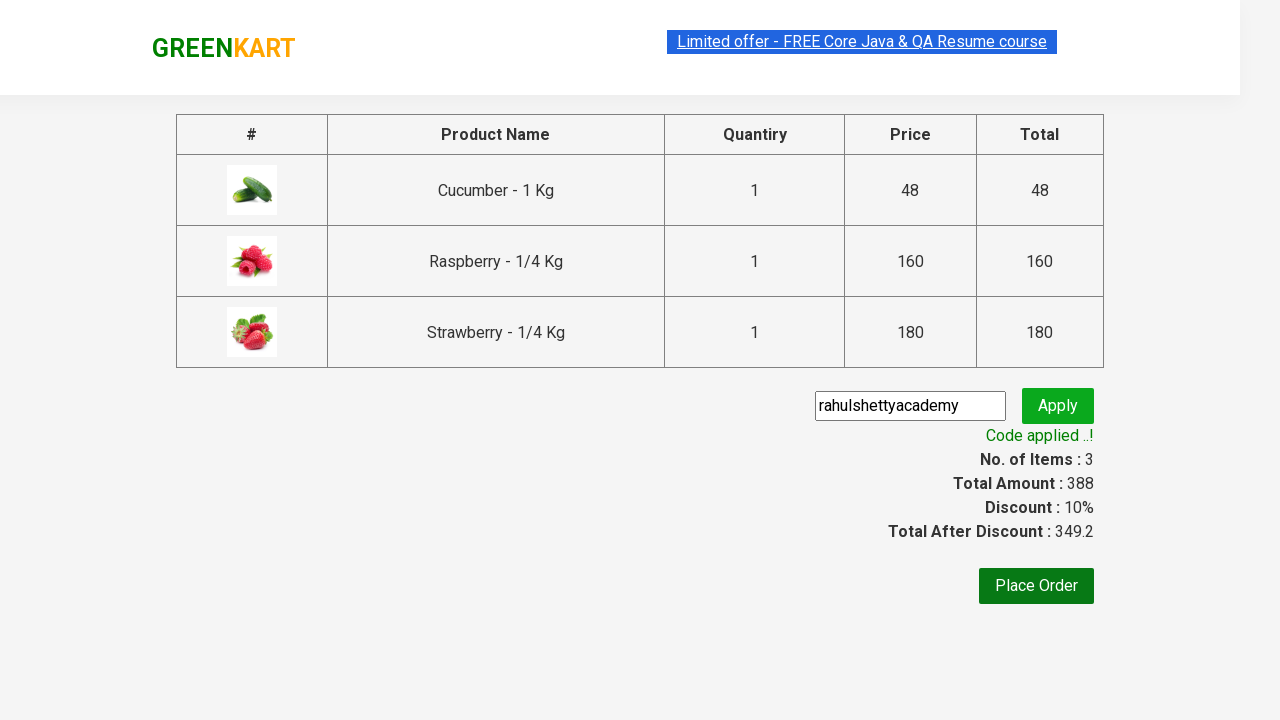

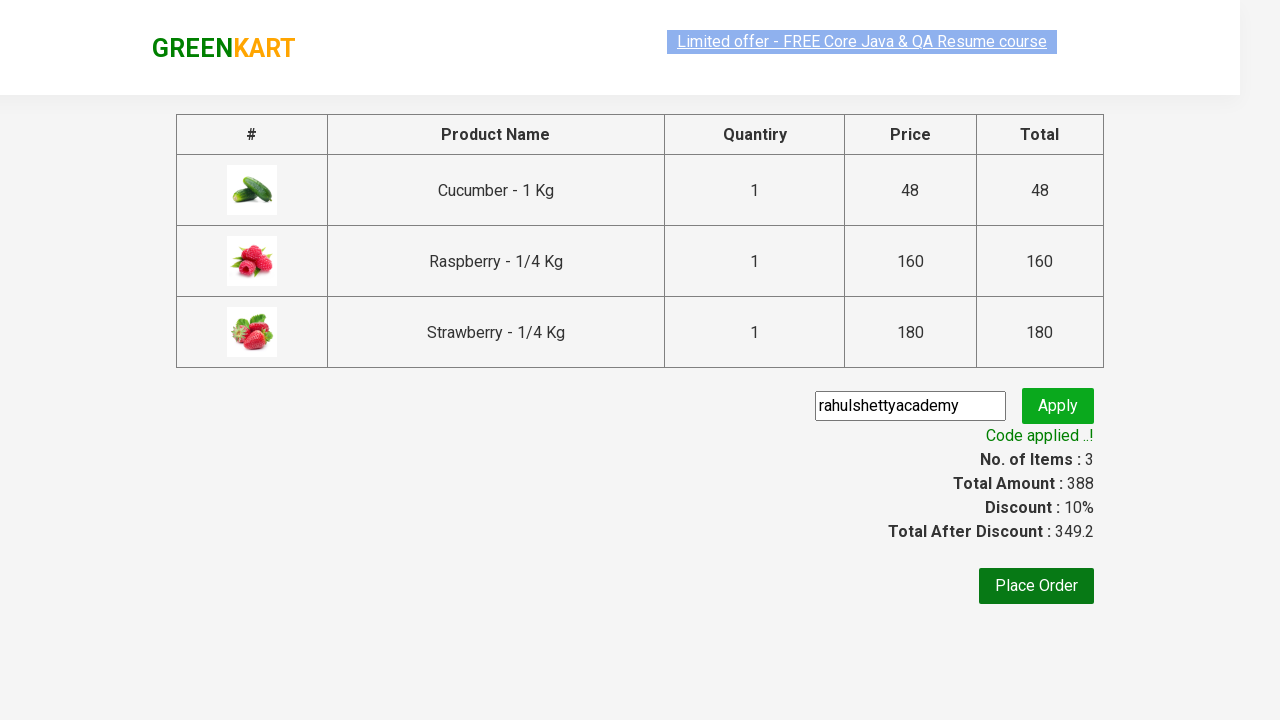